Tests interactive demos on the AngularJS homepage by typing a name in the hello app to verify greeting display, then adding a todo item in the todo app to verify it appears in the list.

Starting URL: https://angularjs.org/

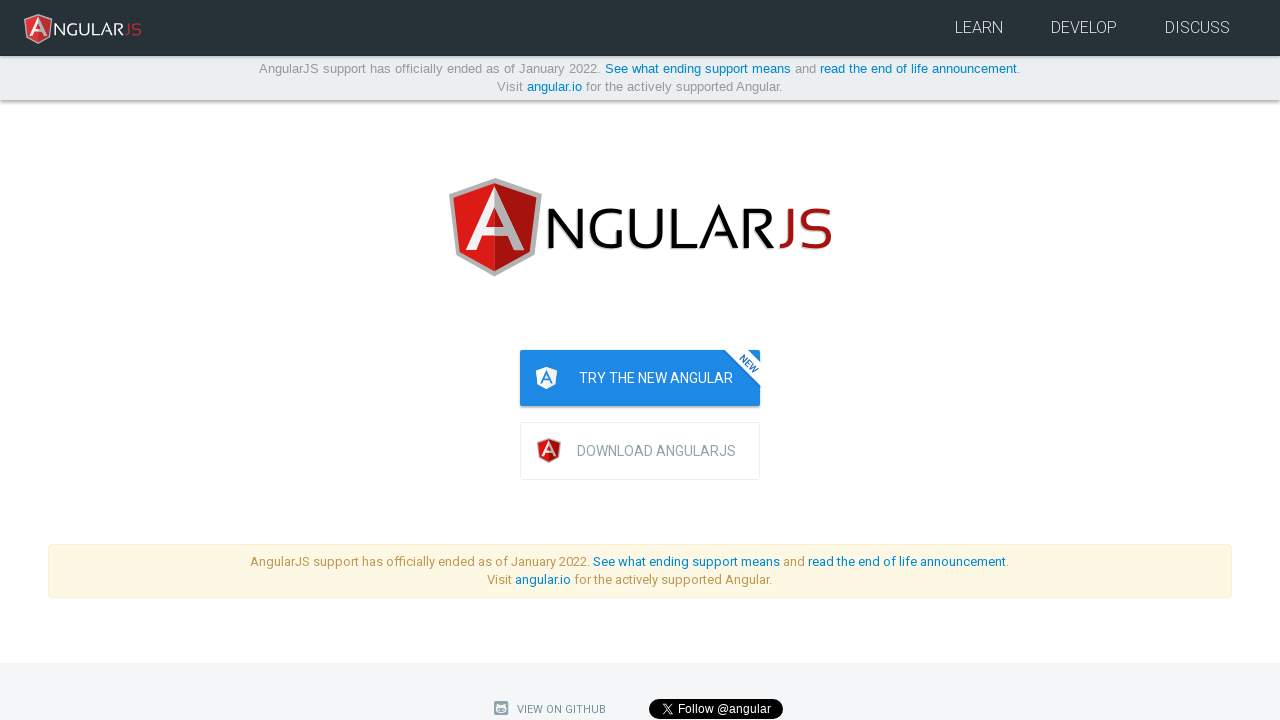

Located hello app demo section
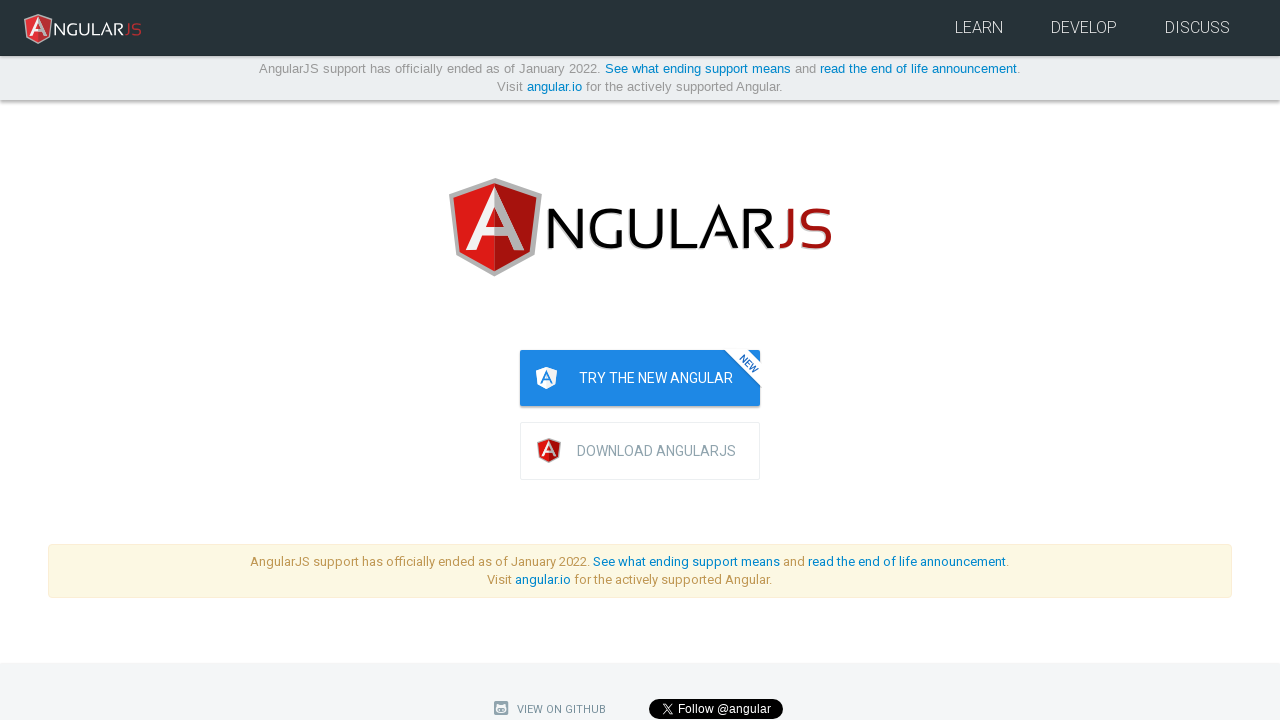

Scrolled to hello app section
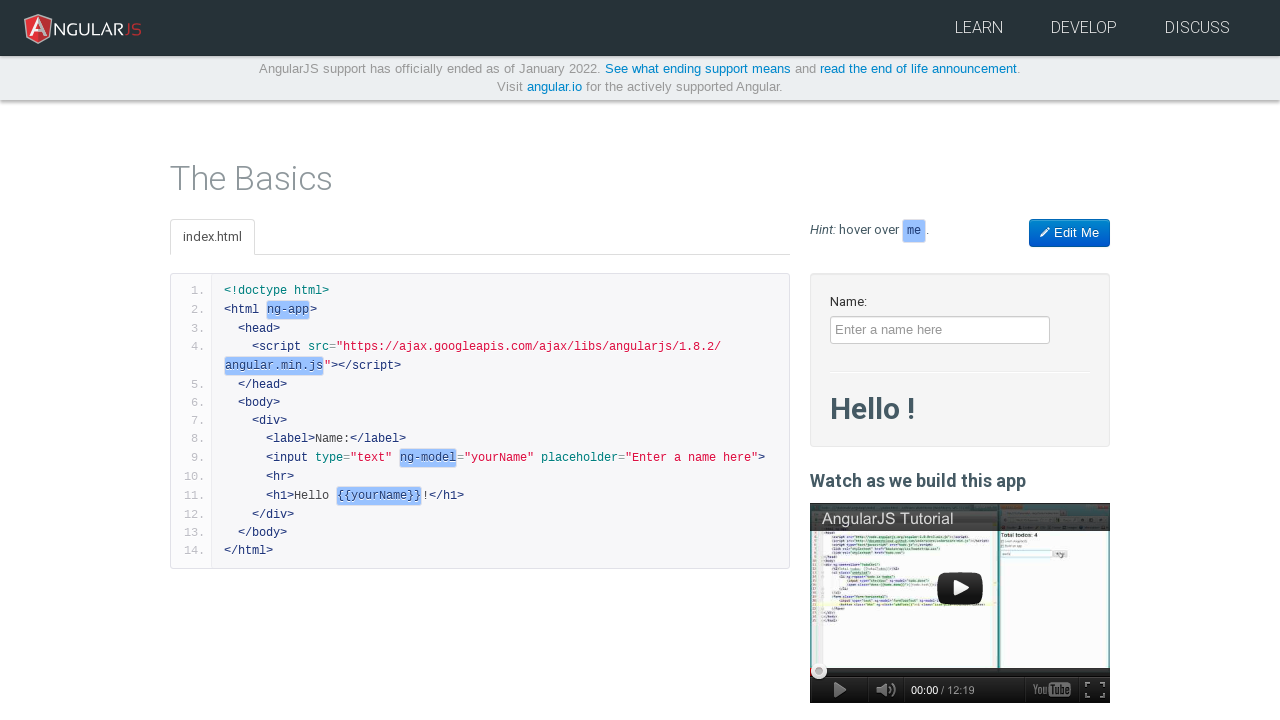

Filled hello app name field with 'Bob' on [app-run='hello.html'] >> [ng-model='yourName']
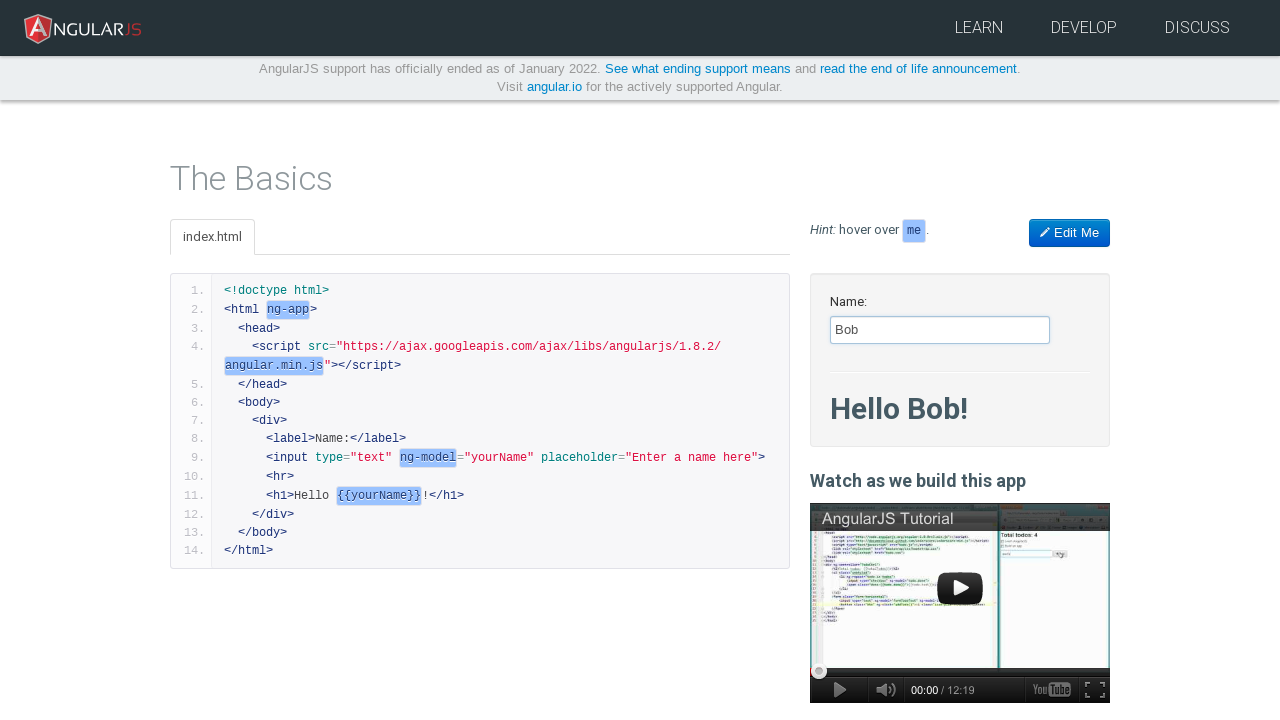

Located hello app greeting heading
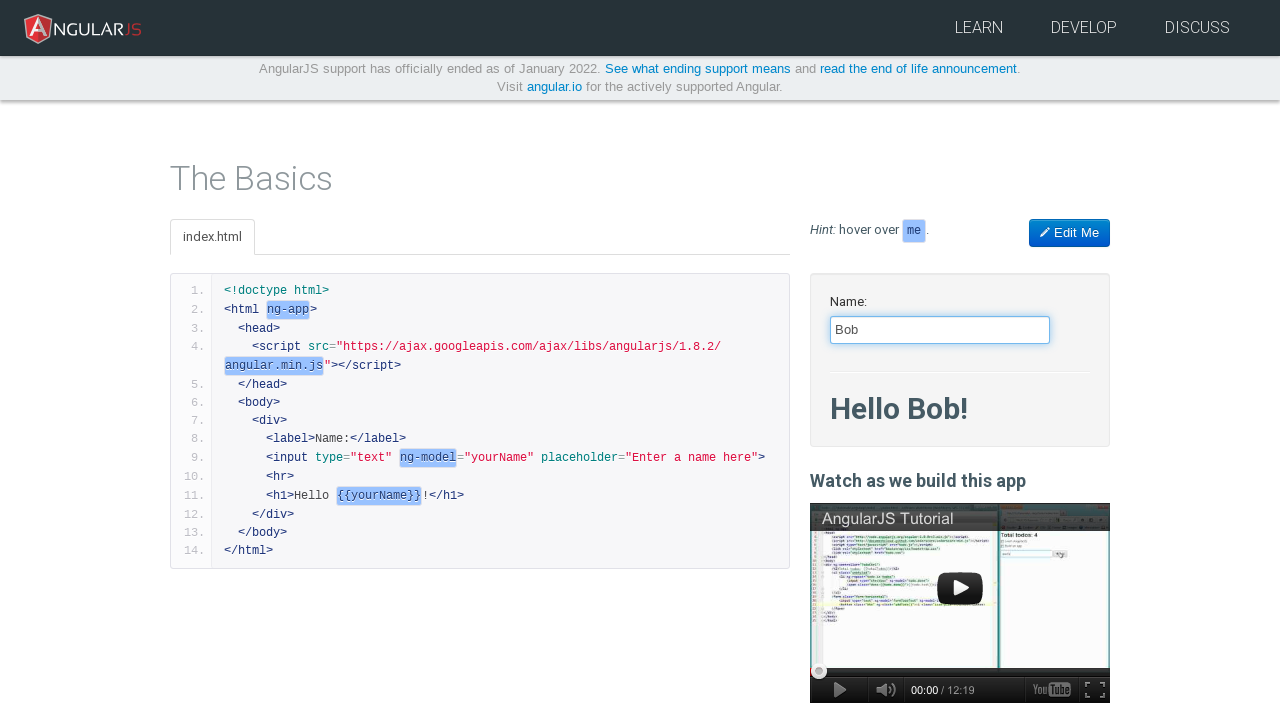

Waited for greeting heading to appear
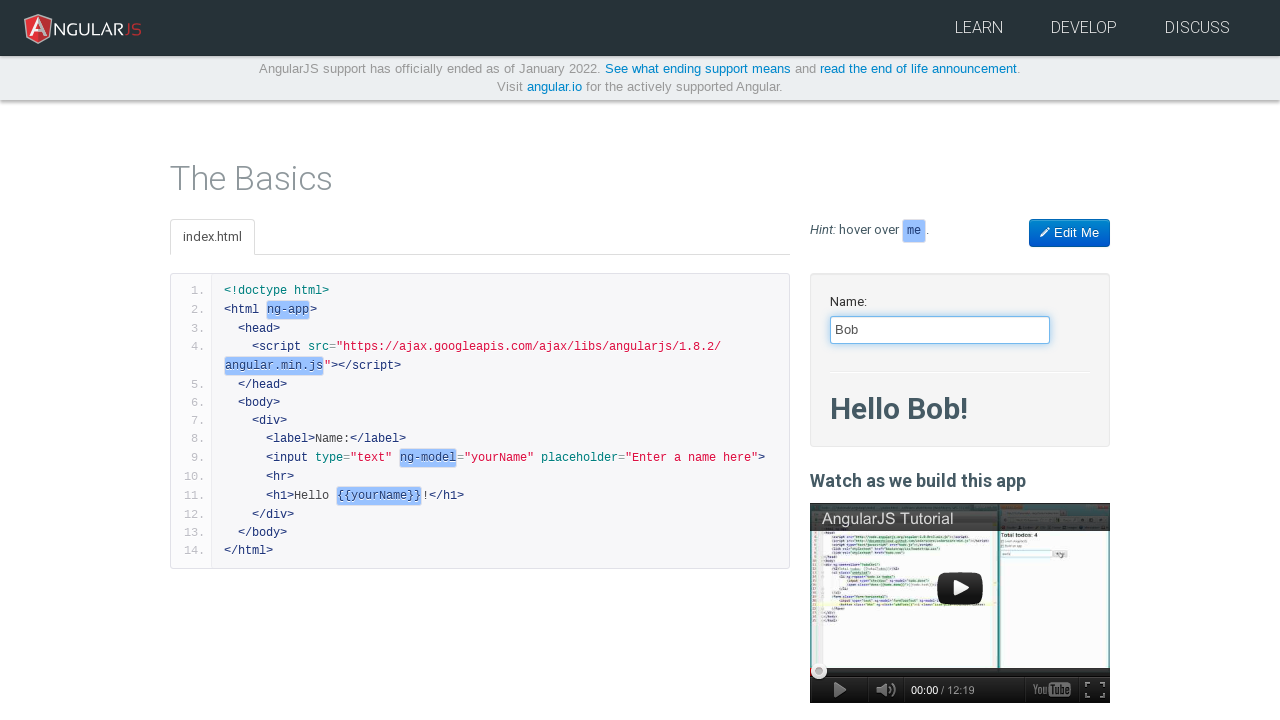

Verified greeting displays 'Hello Bob!'
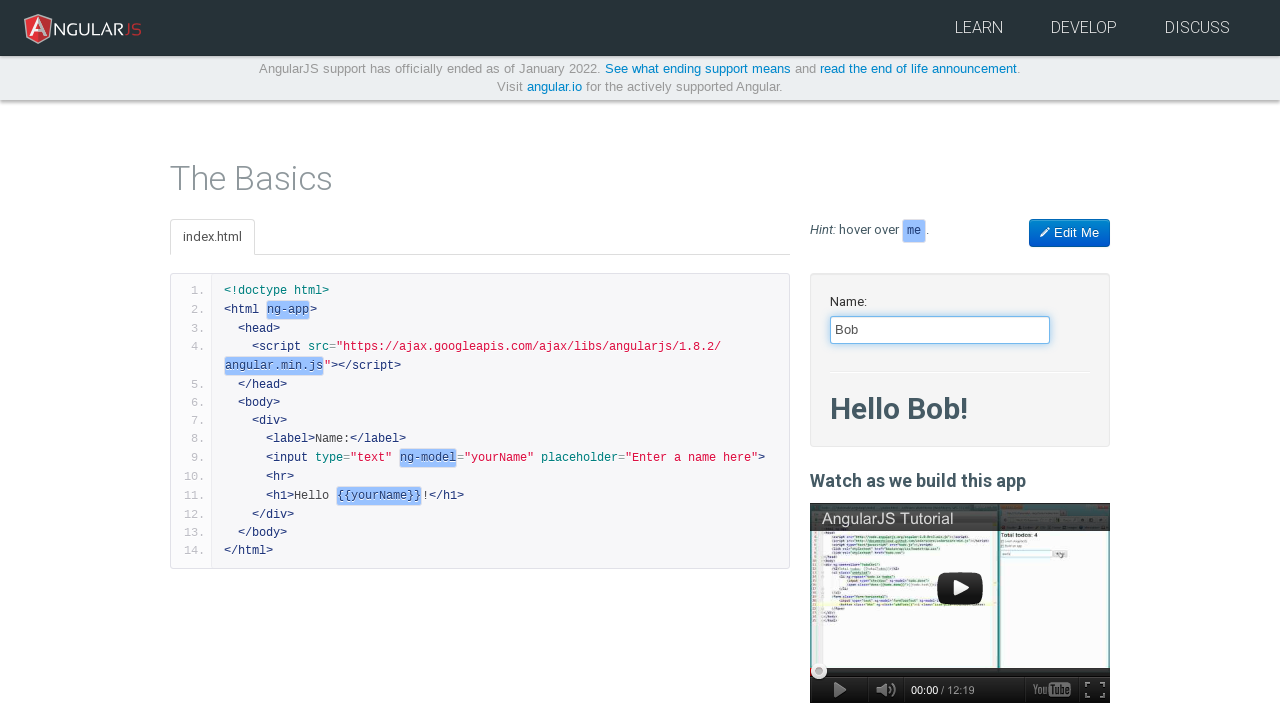

Located todo app demo section
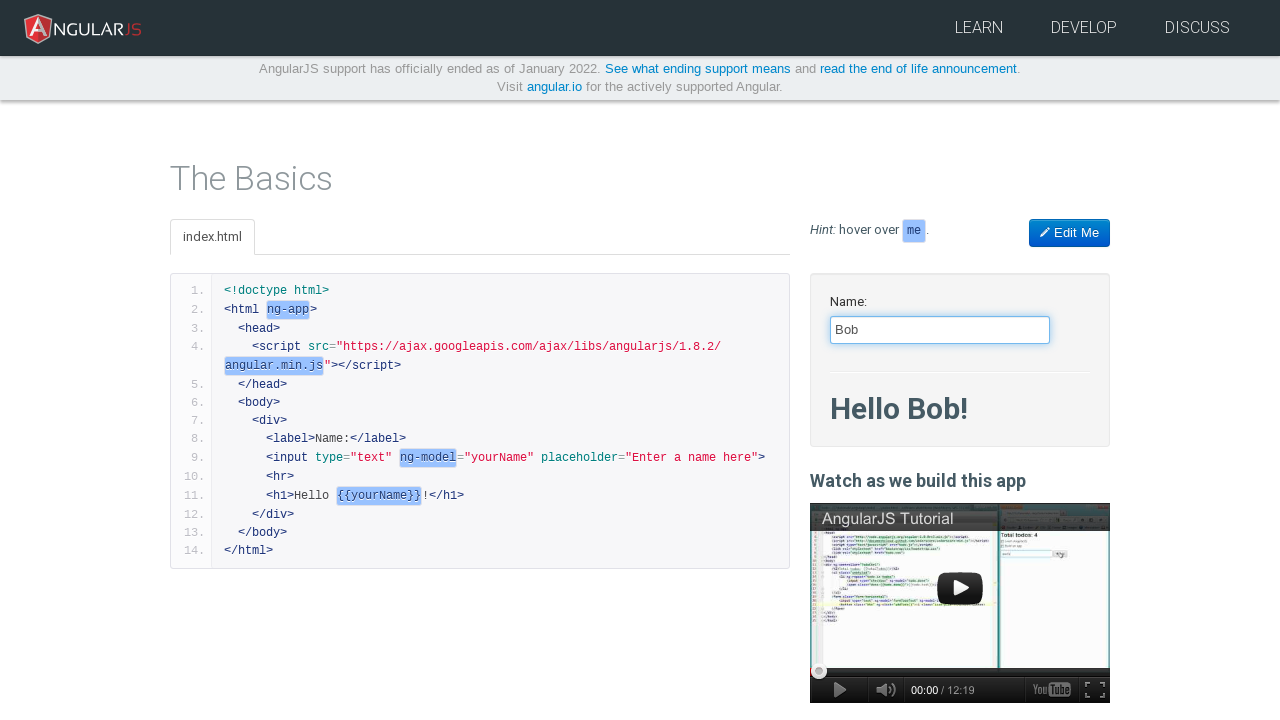

Scrolled to todo app section
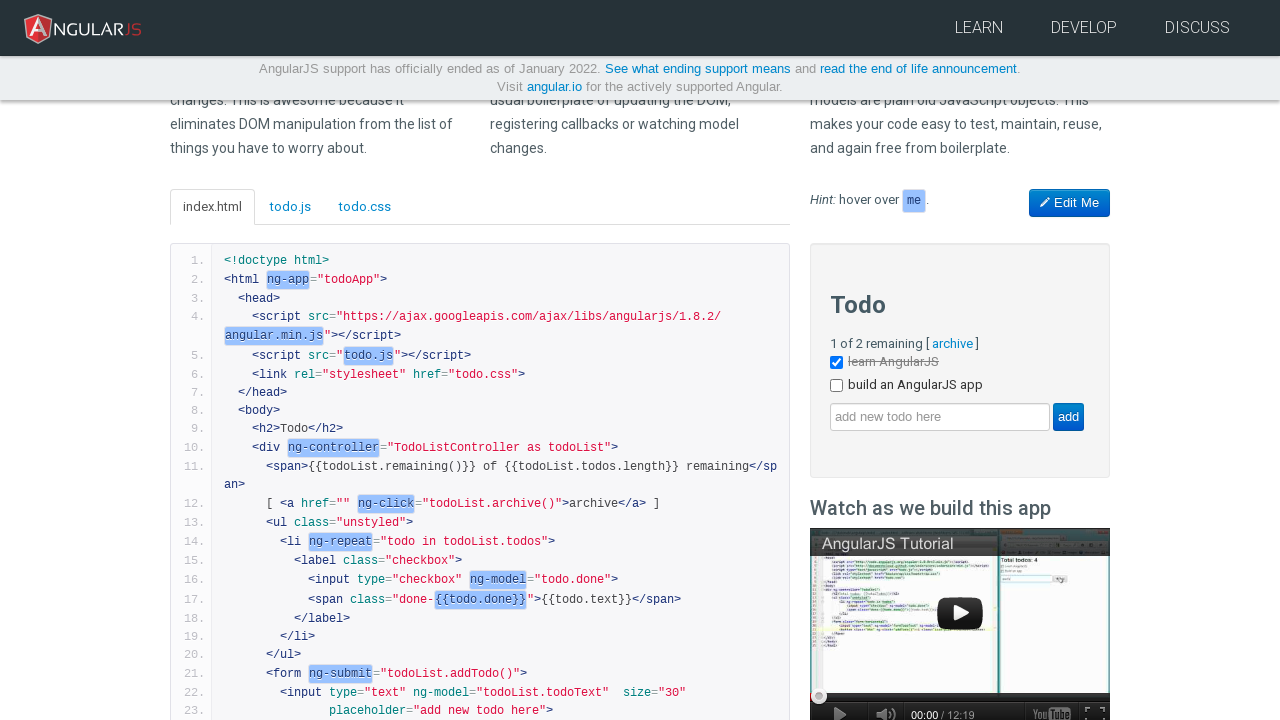

Filled todo app input field with 'write some tests' on [app-run='todo.html'] >> [ng-model='todoList.todoText']
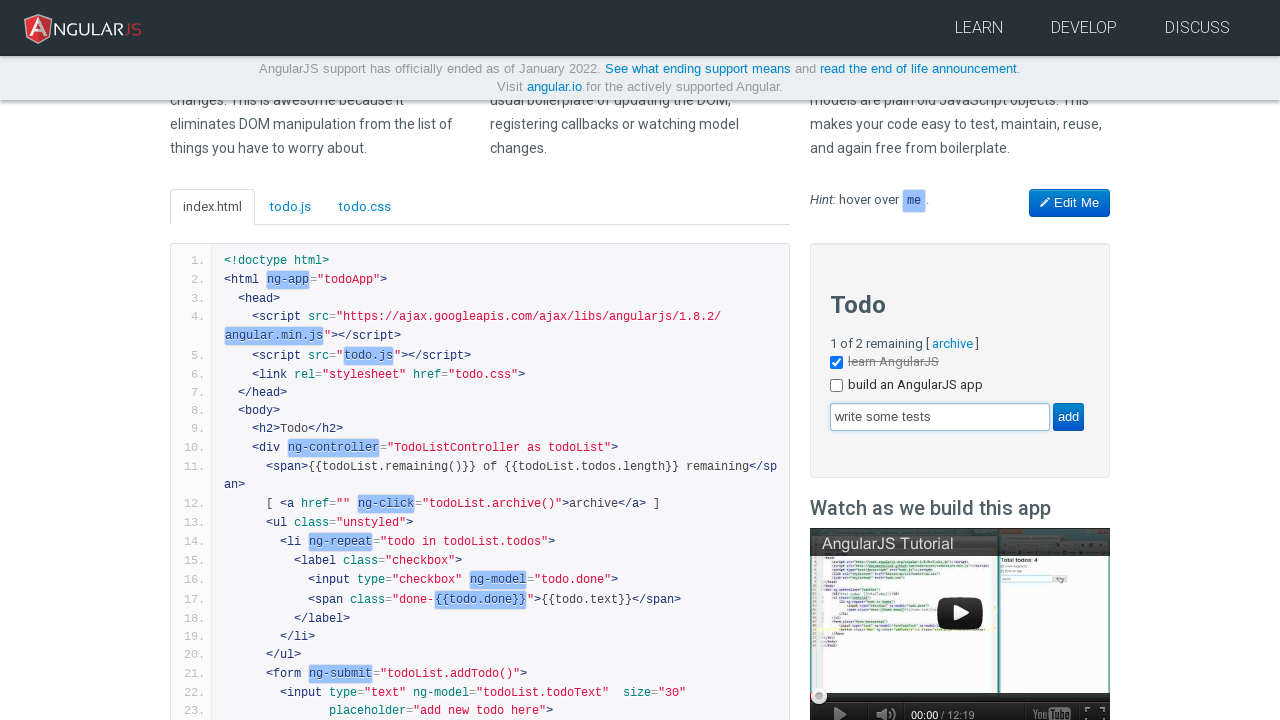

Clicked add button to create todo item at (1068, 417) on [app-run='todo.html'] >> [value='add']
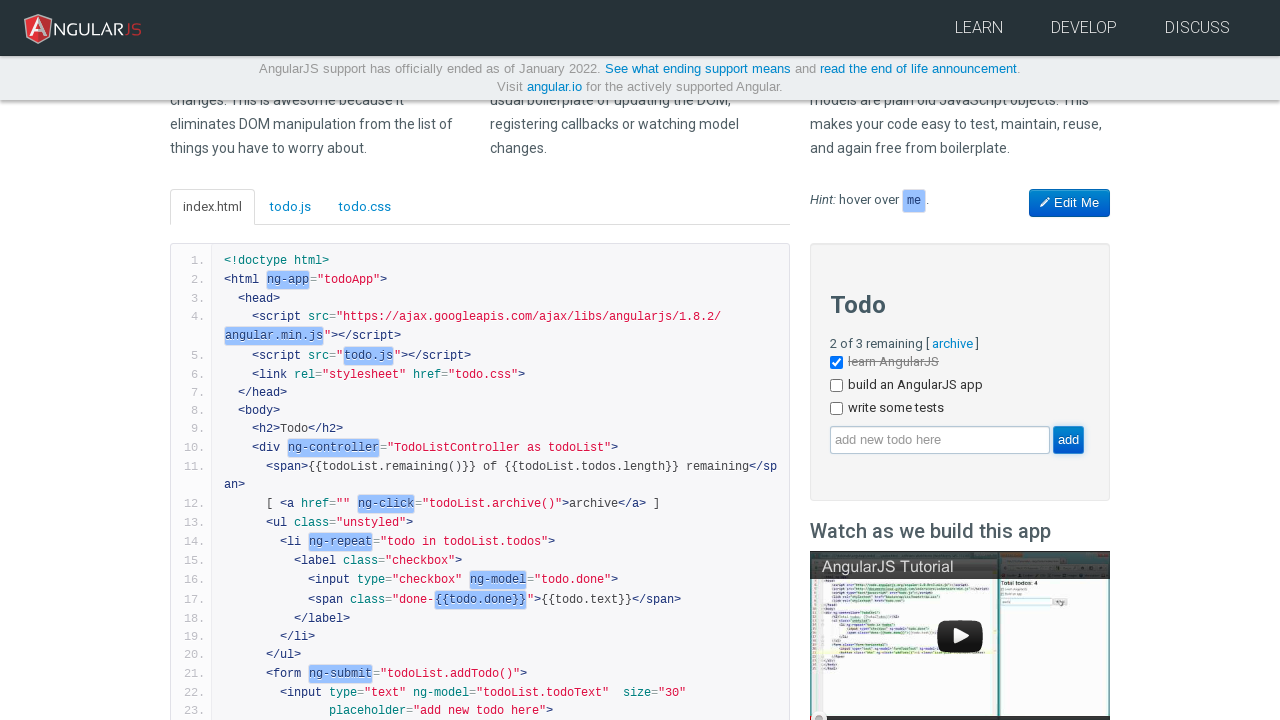

Located todo list element
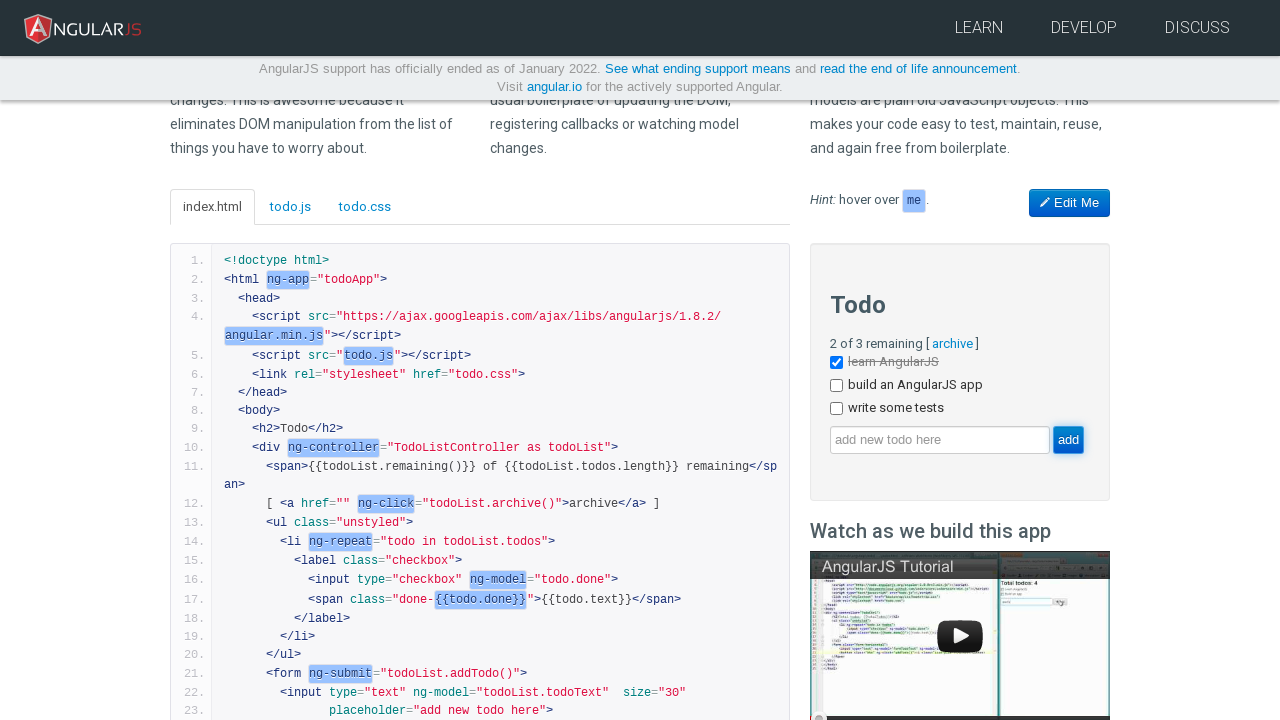

Verified 'write some tests' appears in todo list
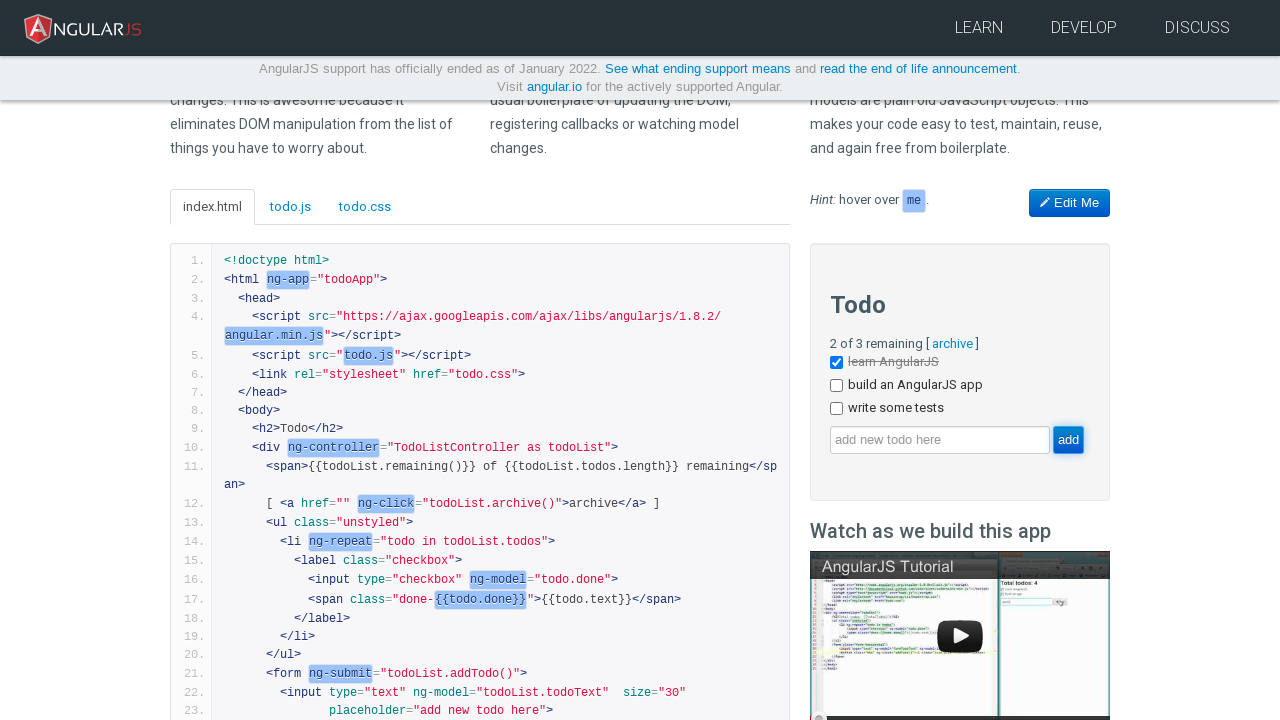

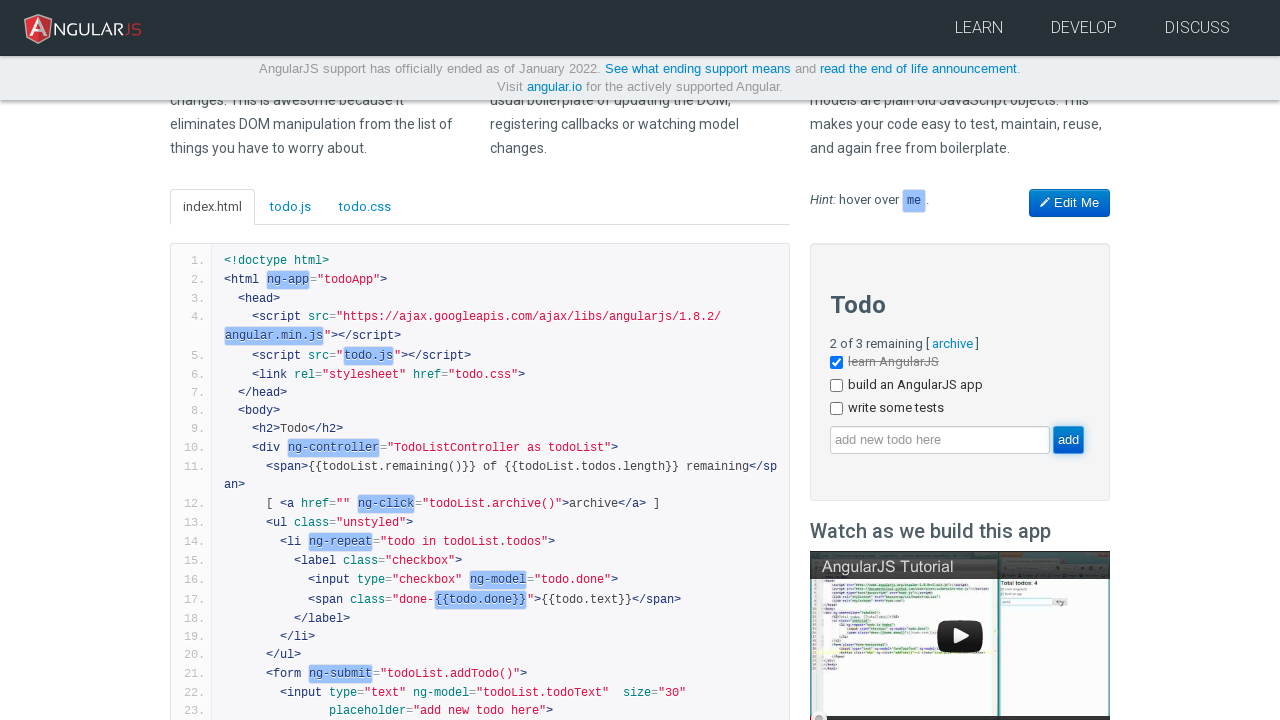